Tests the credit card payment flow on e-junkie demo page by adding an item to cart, filling out payment details including email, billing address, and credit card information, then verifying the order confirmation message.

Starting URL: https://www.e-junkie.com/wiki/demo/paypal

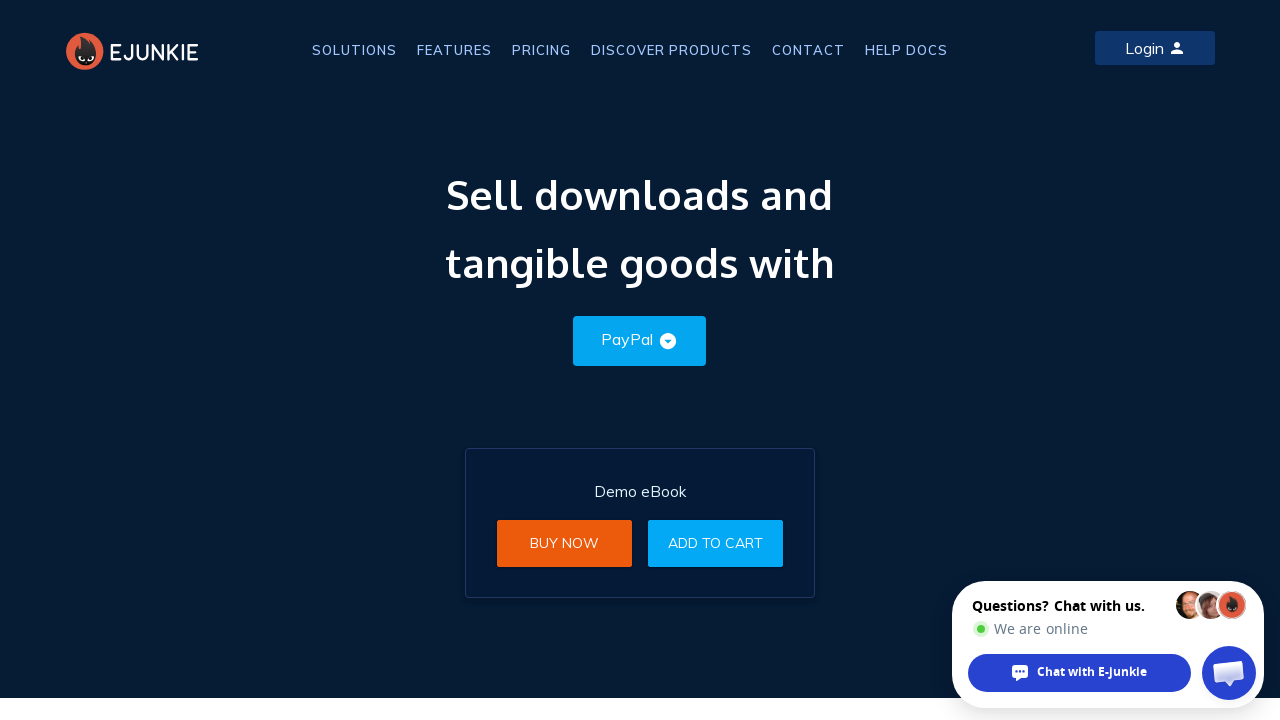

Clicked Add to Cart button (second item) at (716, 543) on (//a[@onclick='return EJEJC_lc(this);'])[2]
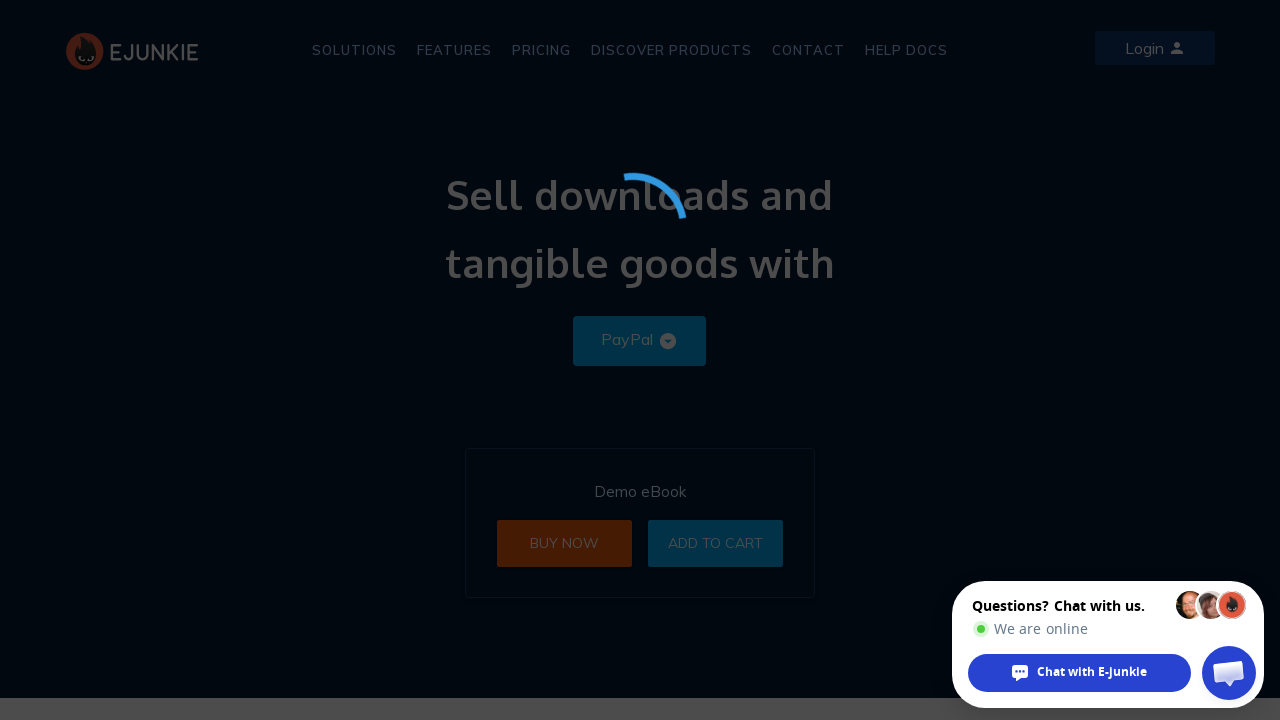

Located payment iframe
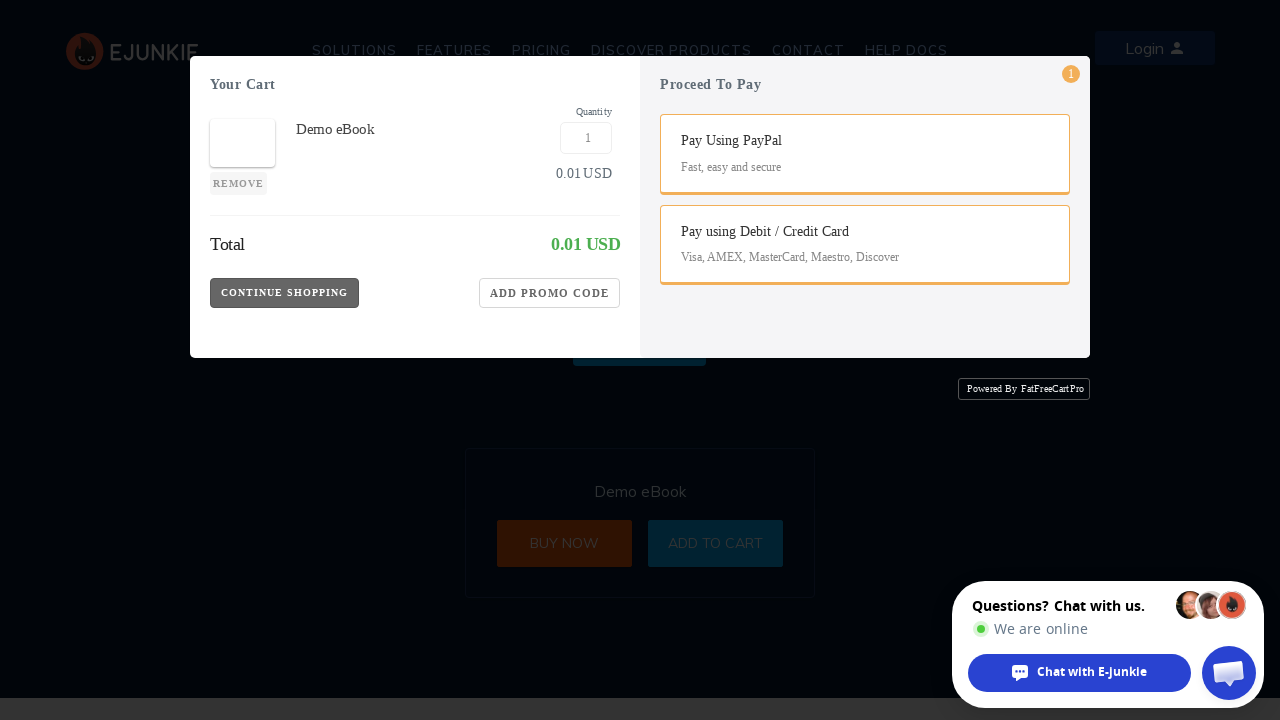

Clicked Debit/Credit Card payment button at (865, 270) on iframe >> nth=0 >> internal:control=enter-frame >> button.Payment-Button.CC
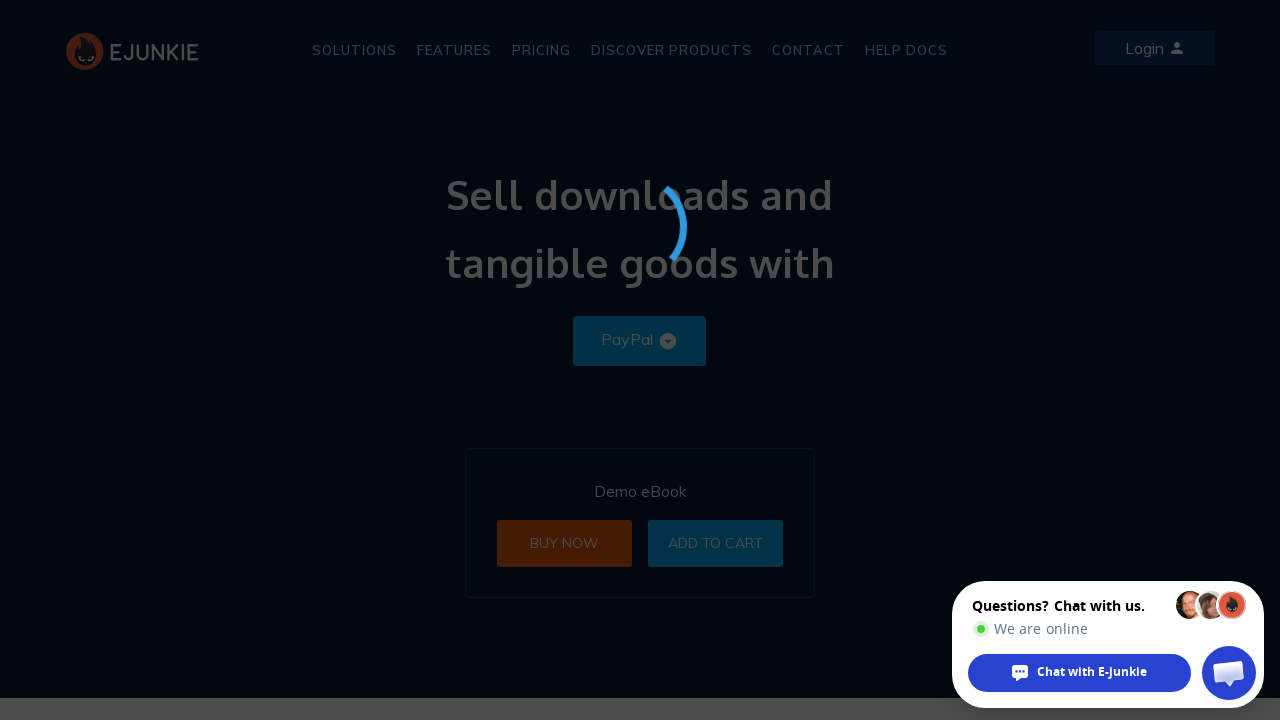

Filled email field with 'test.ejt@example.com' on iframe >> nth=0 >> internal:control=enter-frame >> input[placeholder='Email']
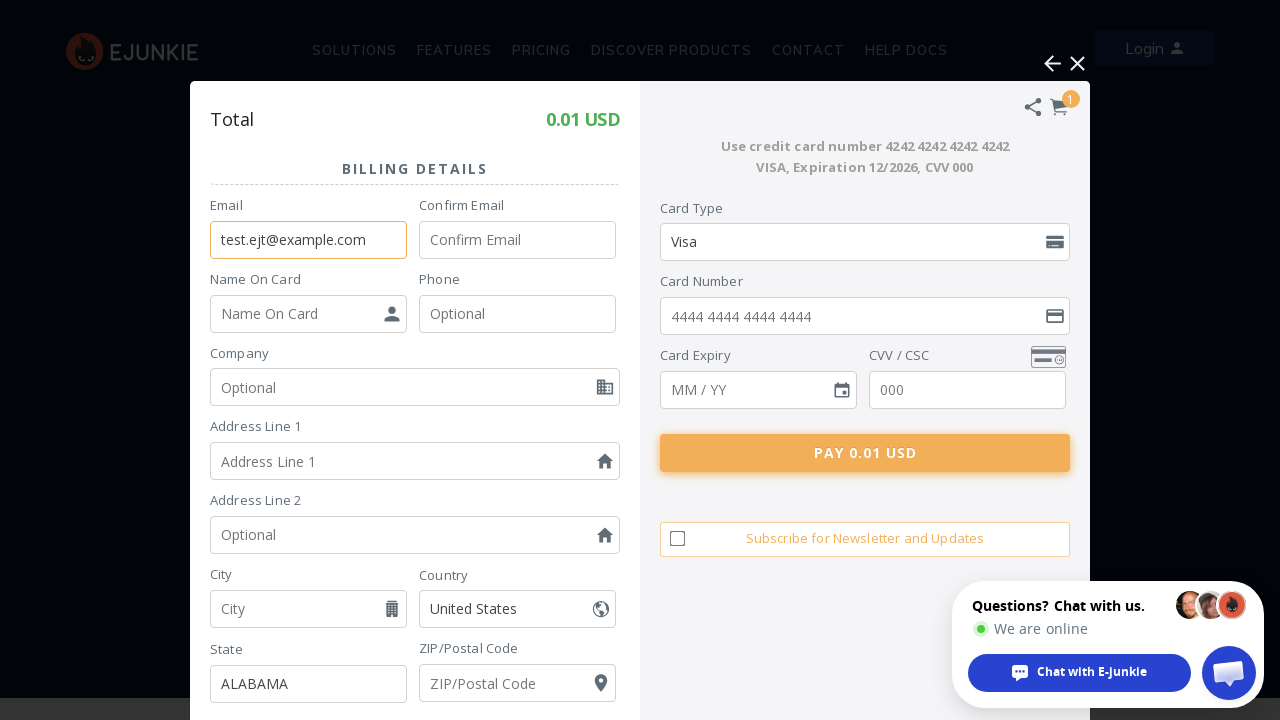

Filled confirm email field with 'test.ejt@example.com' on iframe >> nth=0 >> internal:control=enter-frame >> input[placeholder='Confirm Em
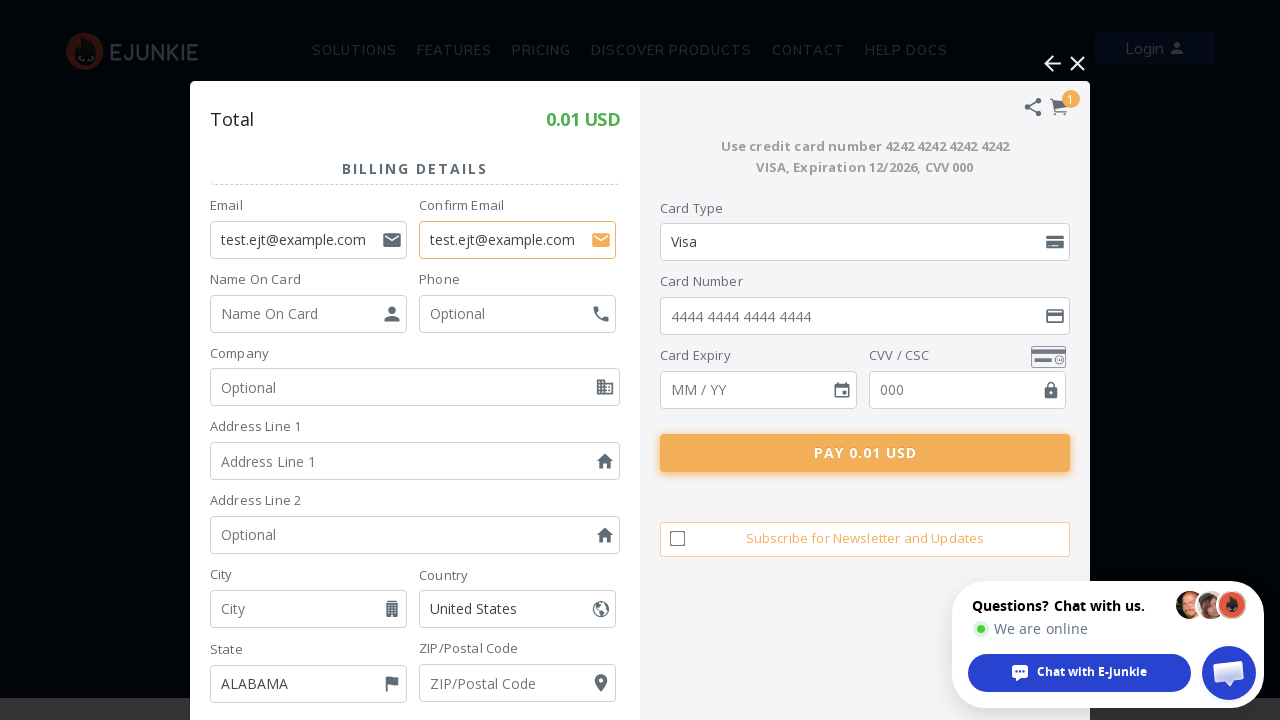

Filled name on card with 'Logan Burnage' on iframe >> nth=0 >> internal:control=enter-frame >> input[placeholder='Name On Ca
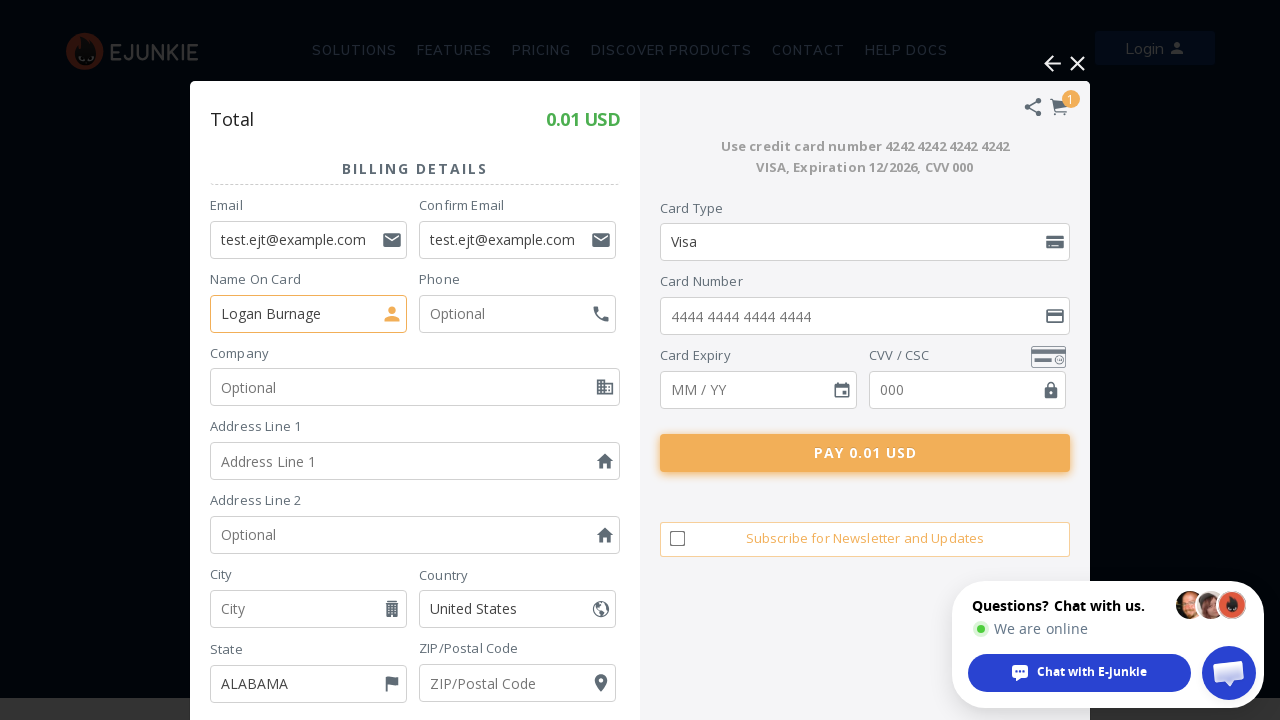

Filled phone number with '+1-504-236-5158' on iframe >> nth=0 >> internal:control=enter-frame >> input[autocomplete='phone'] >
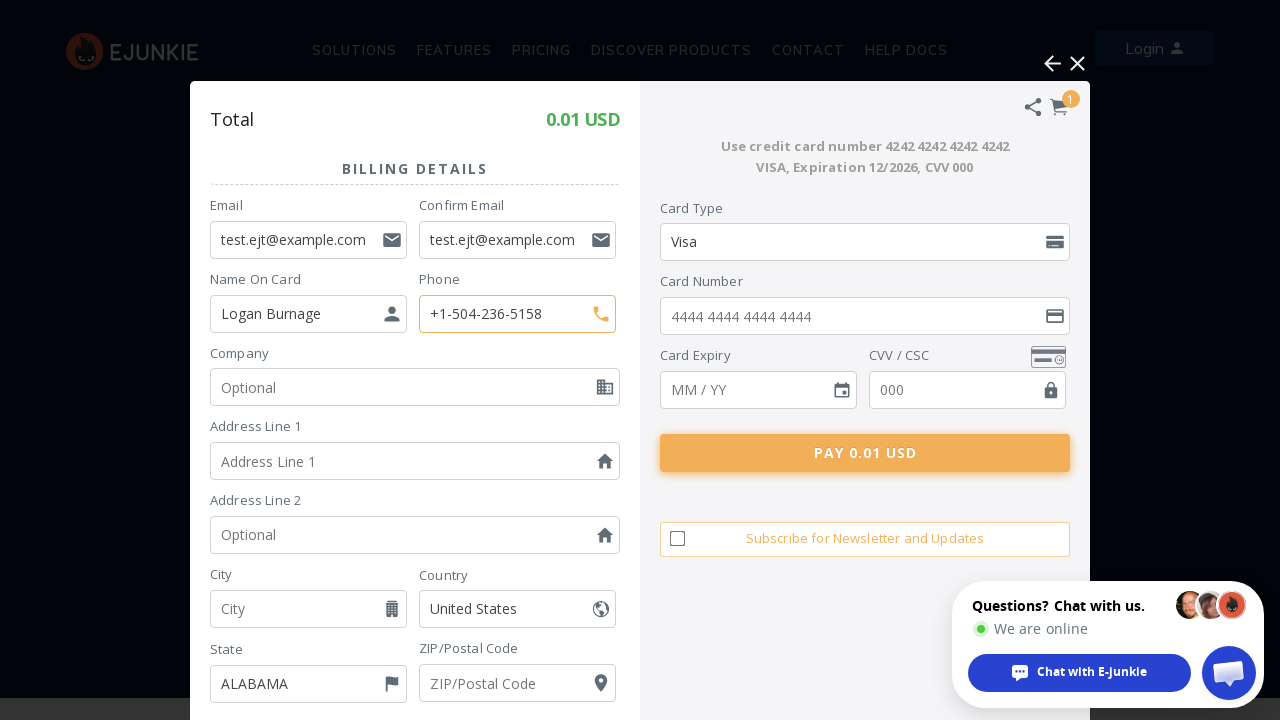

Filled company name with 'Megatronic Plus' on iframe >> nth=0 >> internal:control=enter-frame >> input[autocomplete='company']
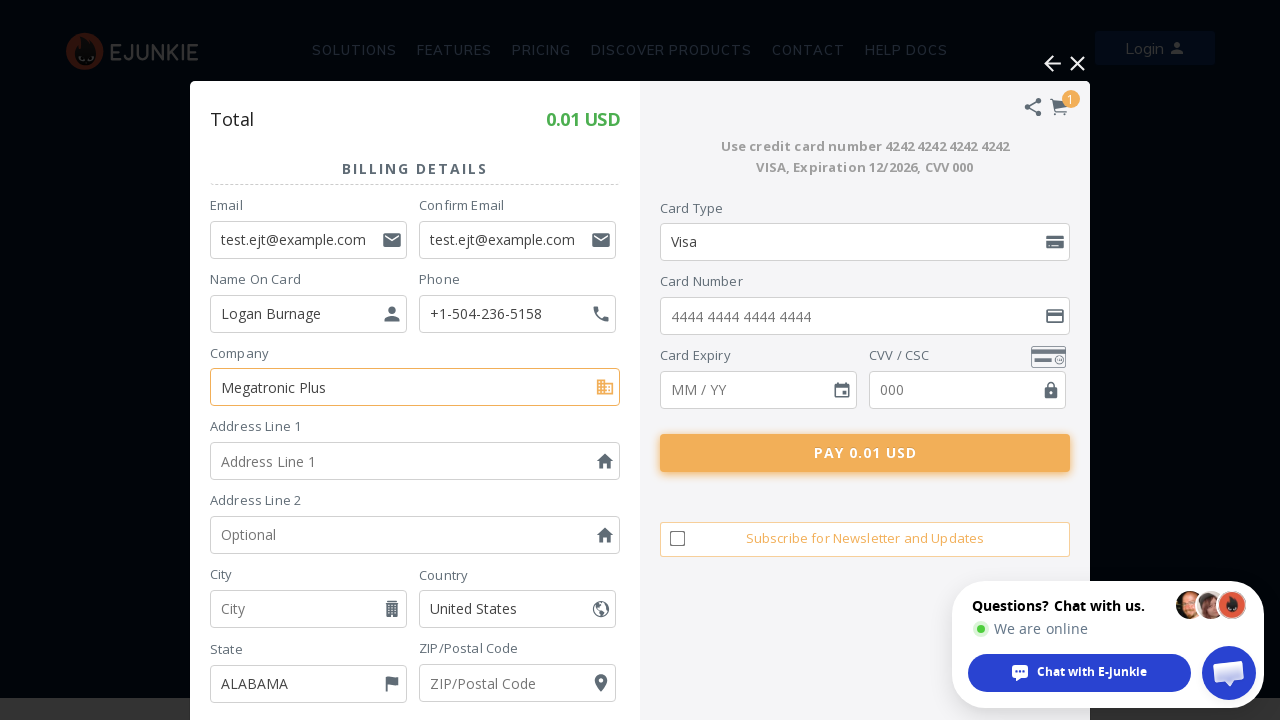

Filled address line 1 with '3989 Rose Avenue' on iframe >> nth=0 >> internal:control=enter-frame >> input[placeholder='Address Li
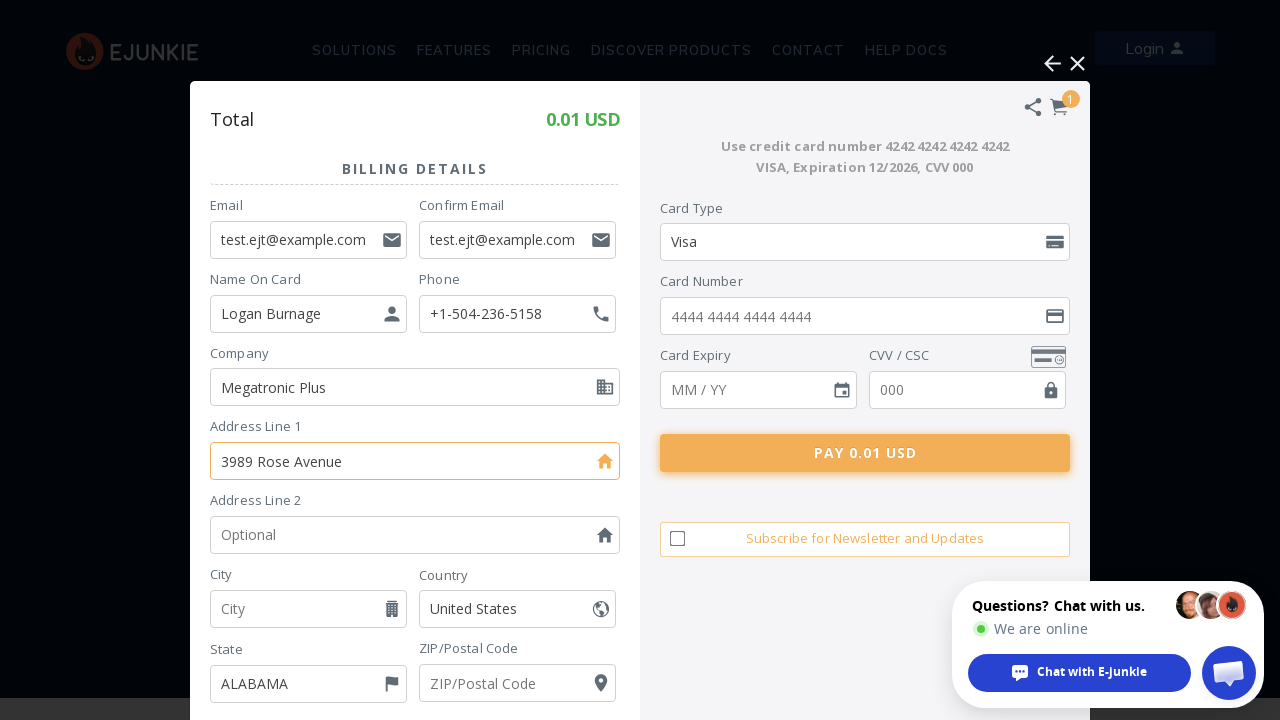

Filled city with 'Los Angeles' on iframe >> nth=0 >> internal:control=enter-frame >> input[placeholder='City'] >> 
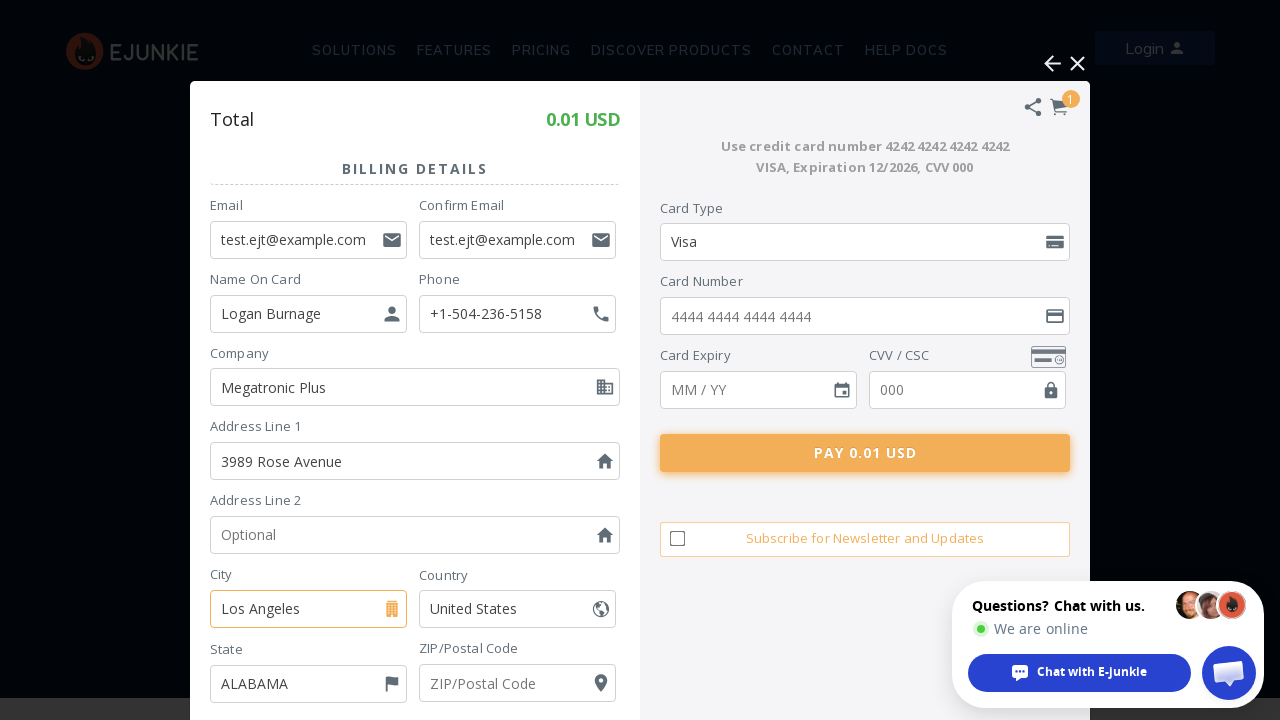

Selected 'United States' from country dropdown on iframe >> nth=0 >> internal:control=enter-frame >> select[autocomplete='country'
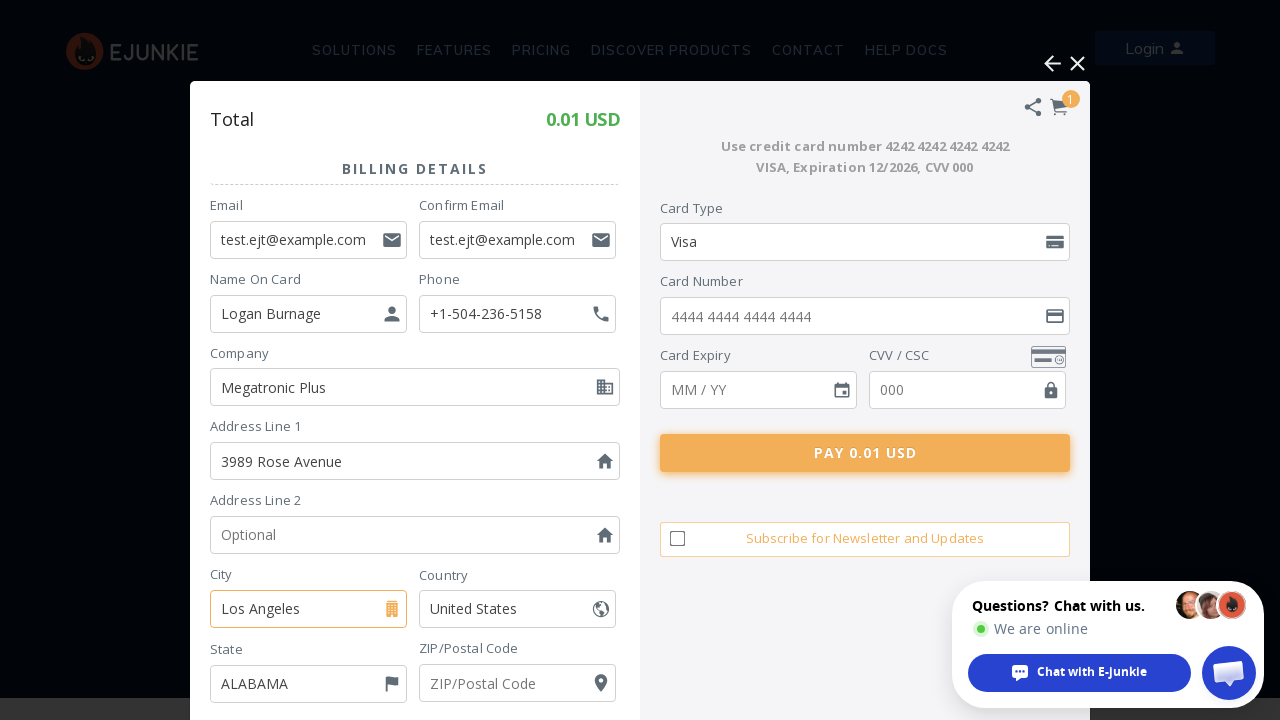

Selected 'CALIFORNIA' from state dropdown on iframe >> nth=0 >> internal:control=enter-frame >> select[autocomplete='state'] 
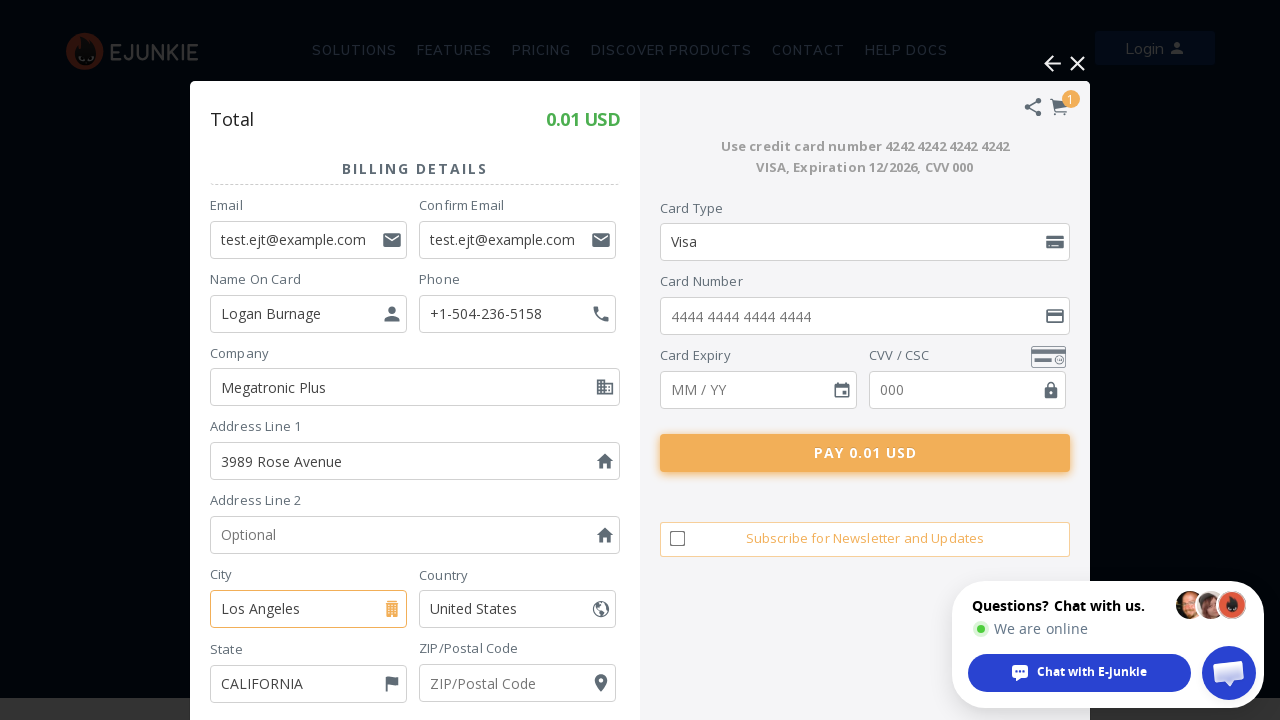

Filled ZIP code with '70062' on iframe >> nth=0 >> internal:control=enter-frame >> input[placeholder='ZIP/Postal
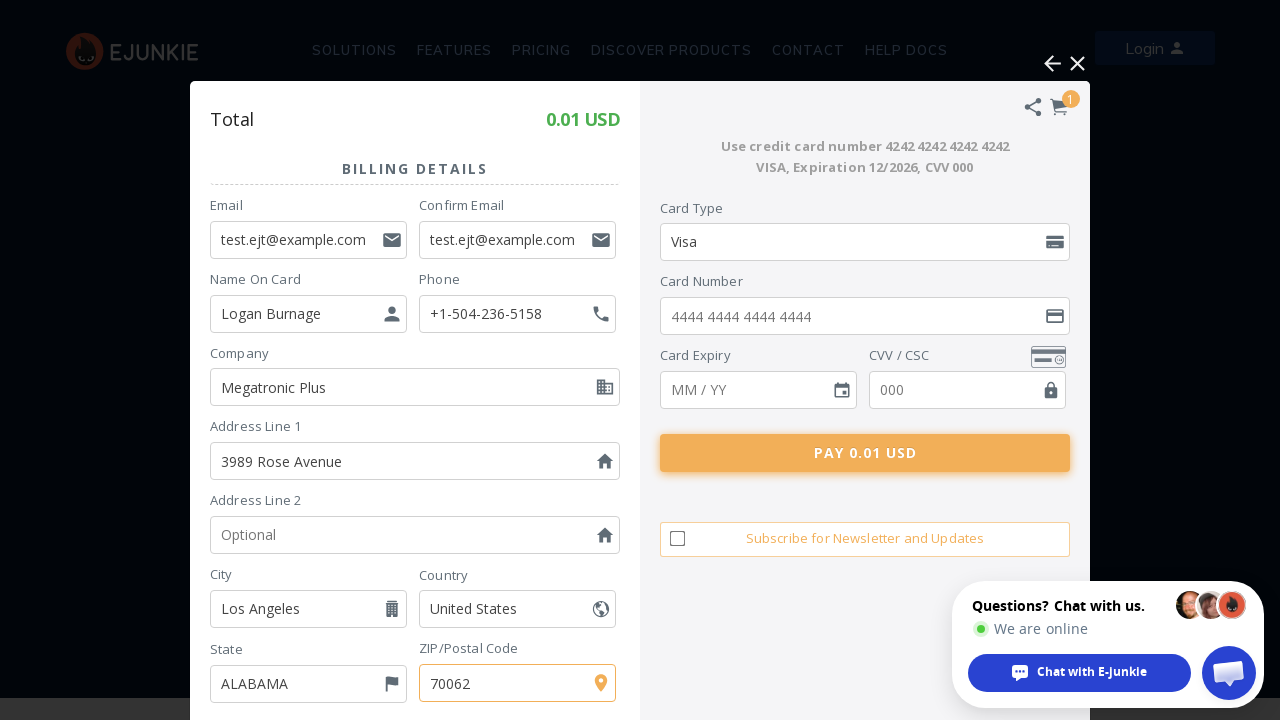

Filled credit card number with test card '4242424242424242' on iframe >> nth=0 >> internal:control=enter-frame >> input[data-cardinal-field='Ac
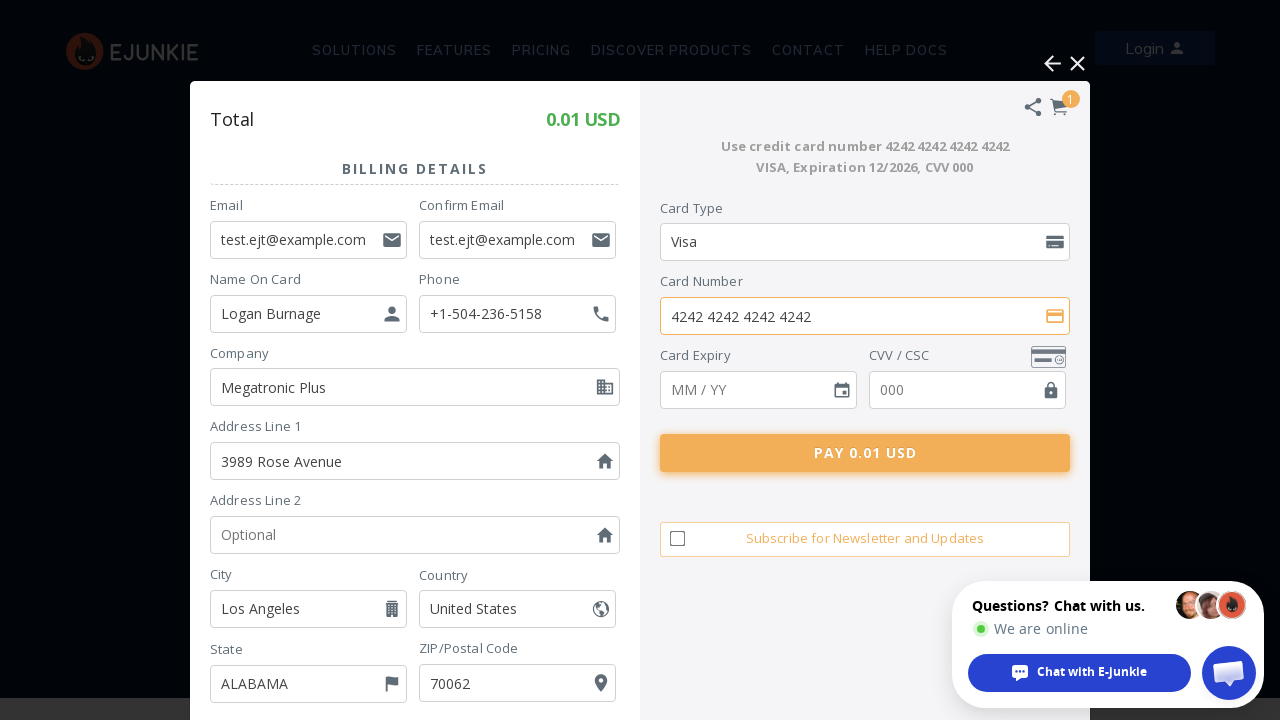

Filled card expiry with '1226' on iframe >> nth=0 >> internal:control=enter-frame >> input[placeholder='MM / YY']
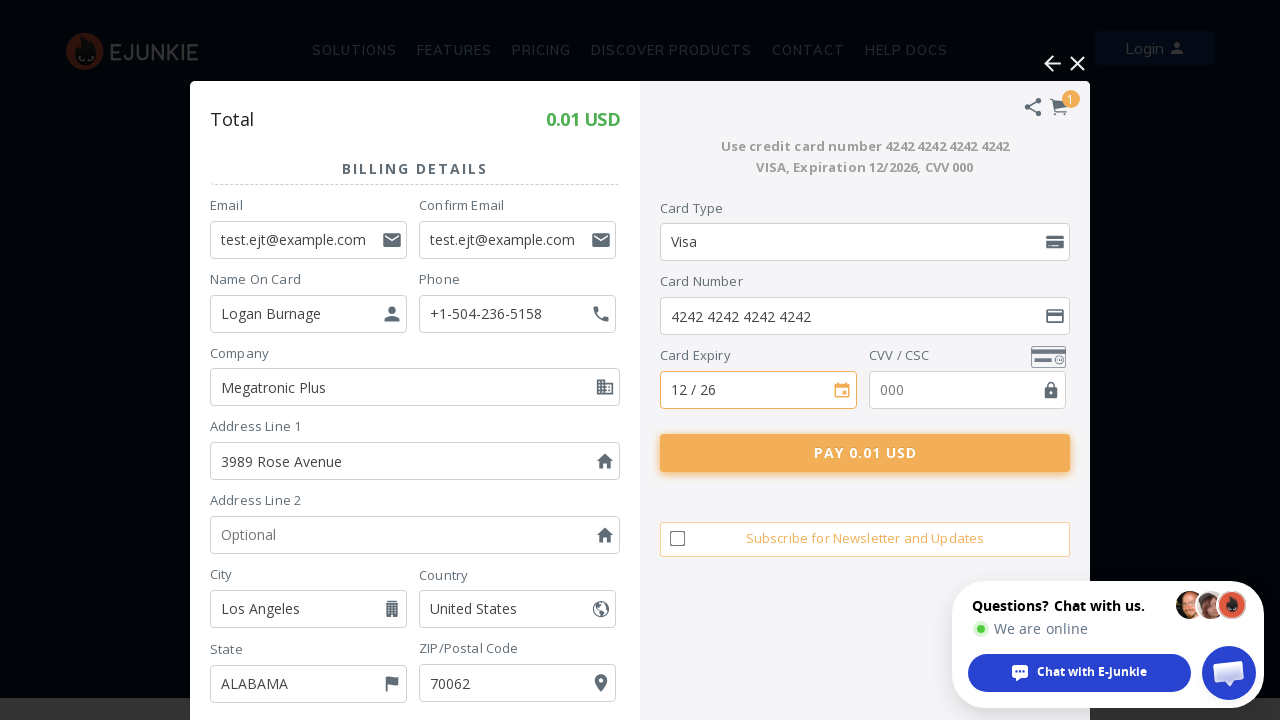

Filled CVV with '000' on iframe >> nth=0 >> internal:control=enter-frame >> input[autocomplete='cc-csc']
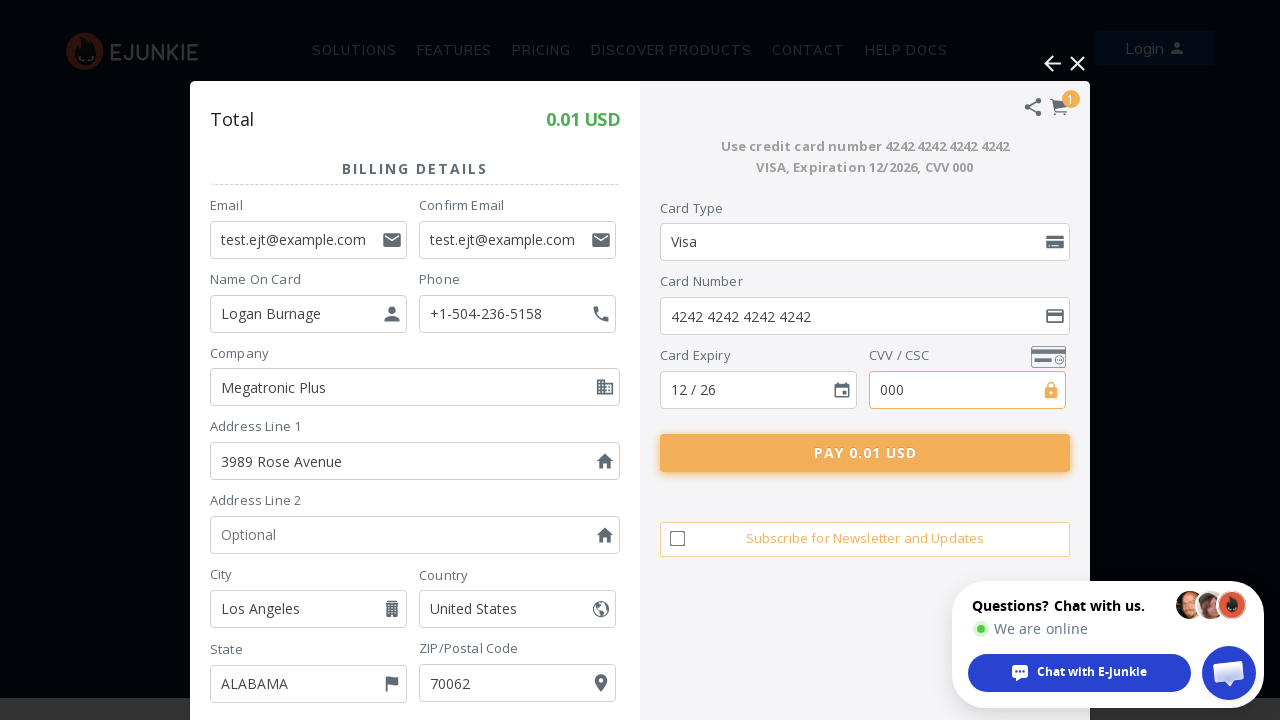

Clicked Pay button to submit payment at (865, 453) on iframe >> nth=0 >> internal:control=enter-frame >> button.Pay-Button
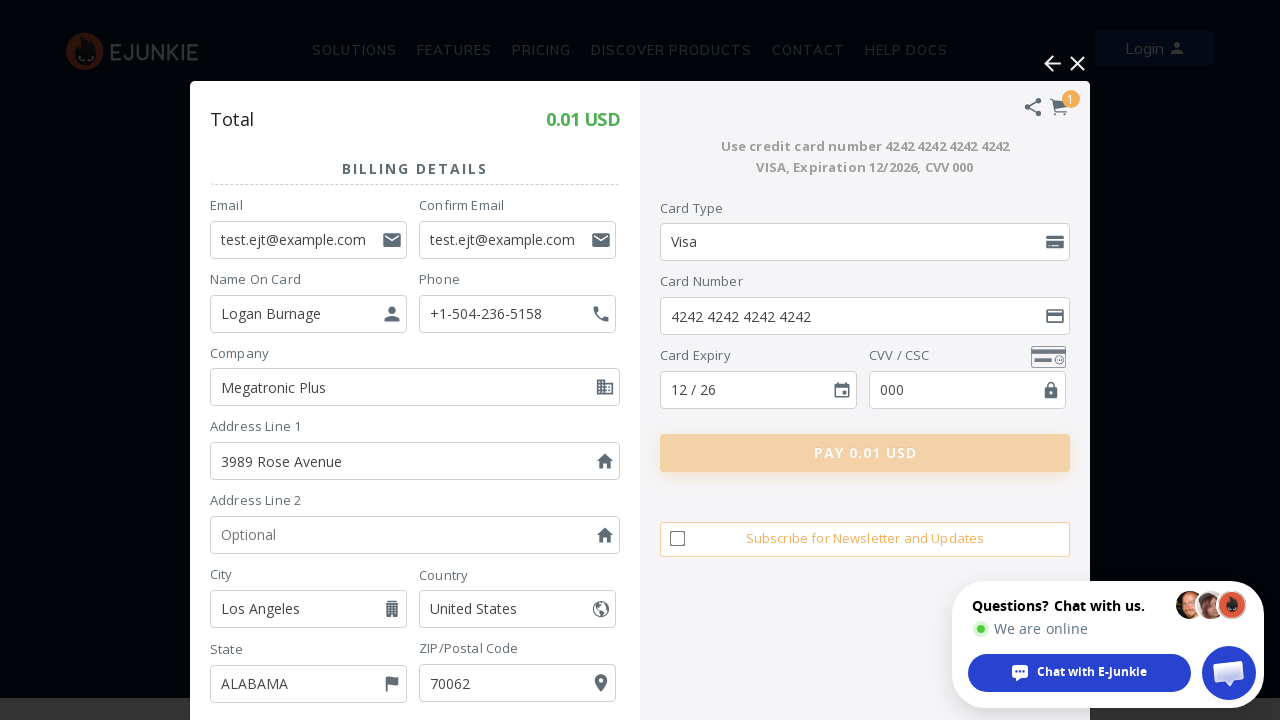

Order confirmation message appeared
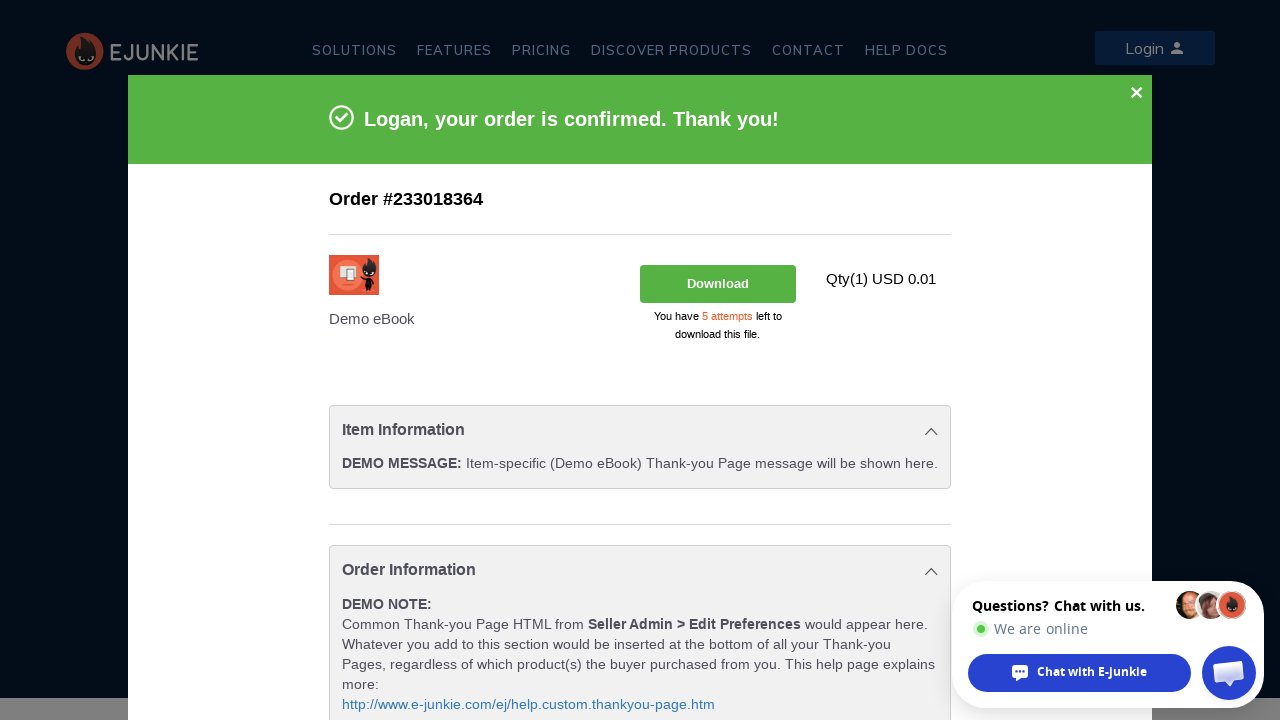

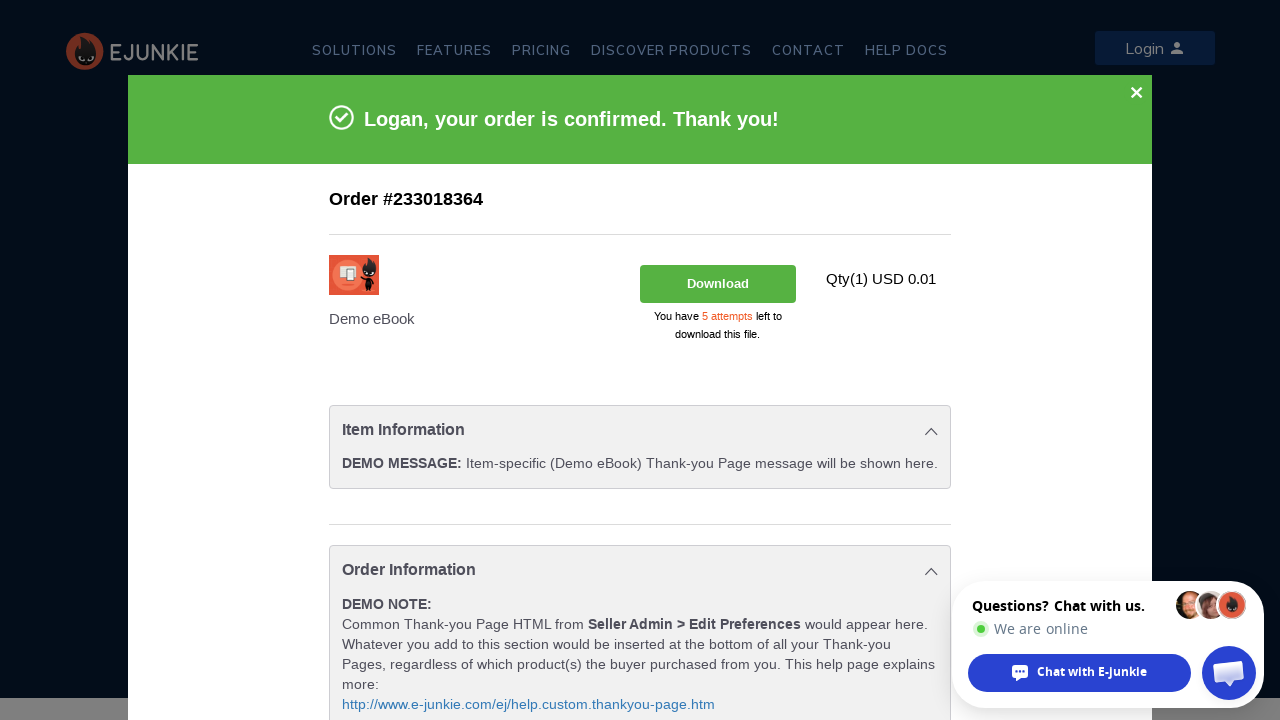